Navigates to FreeCRM homepage and clicks on the Sign Up link to access the registration page

Starting URL: https://classic.freecrm.com/index.html

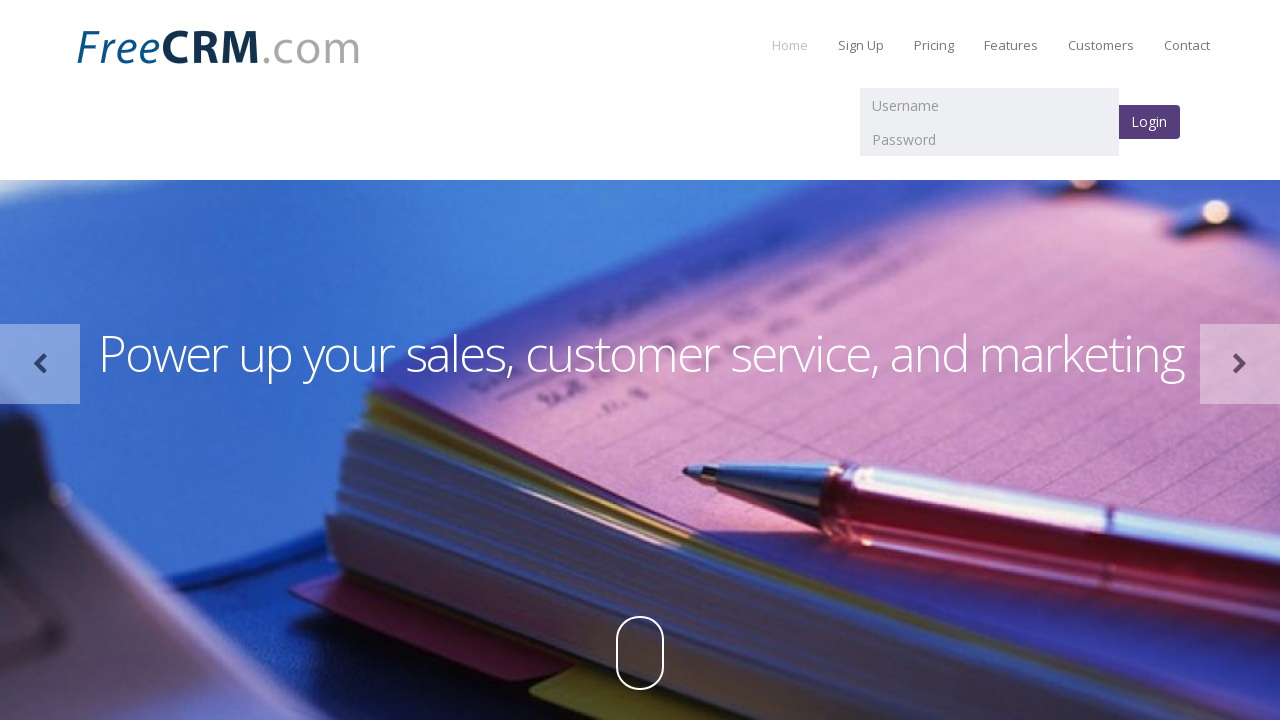

Waited for FreeCRM homepage to fully load
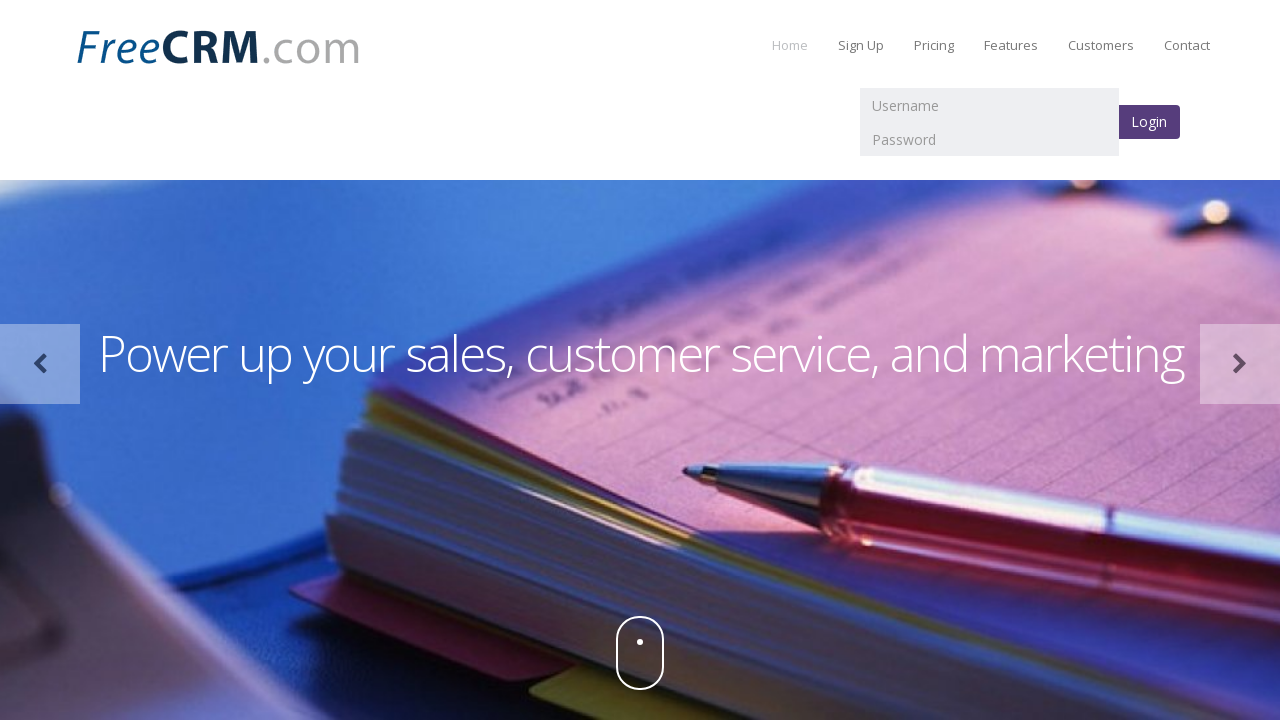

Clicked on Sign Up link to access registration page at (861, 45) on text=Sign Up
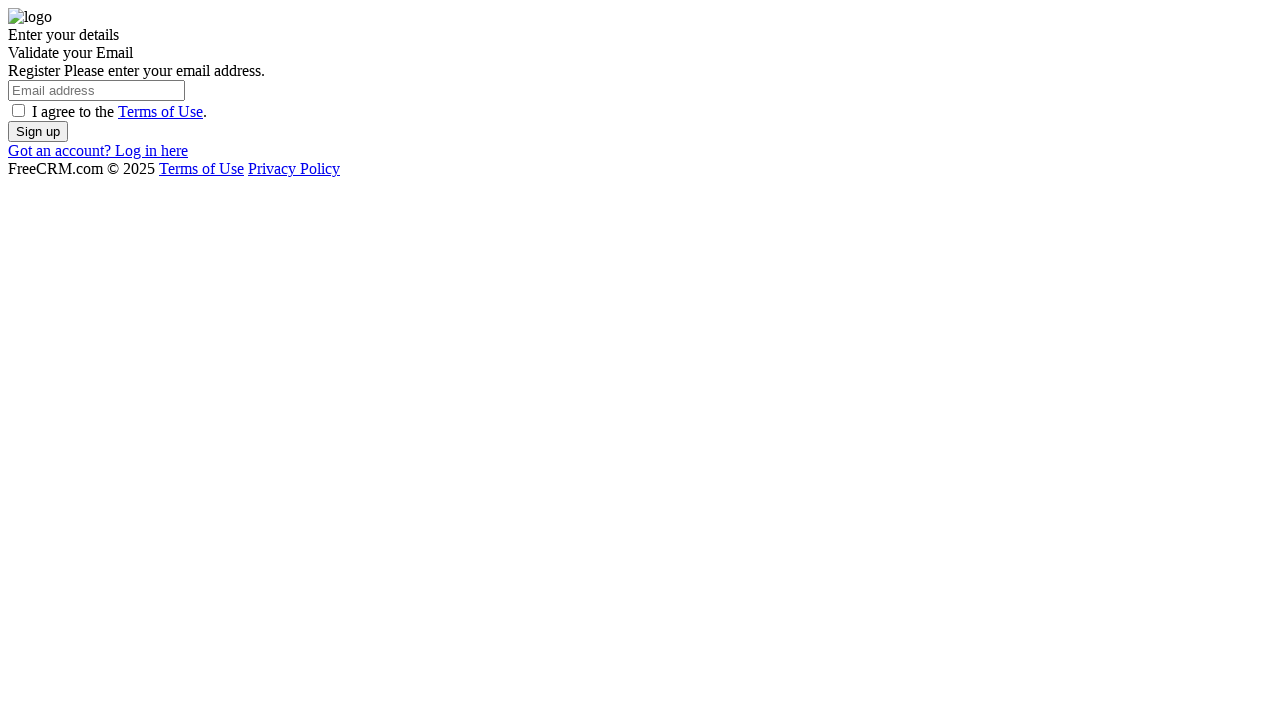

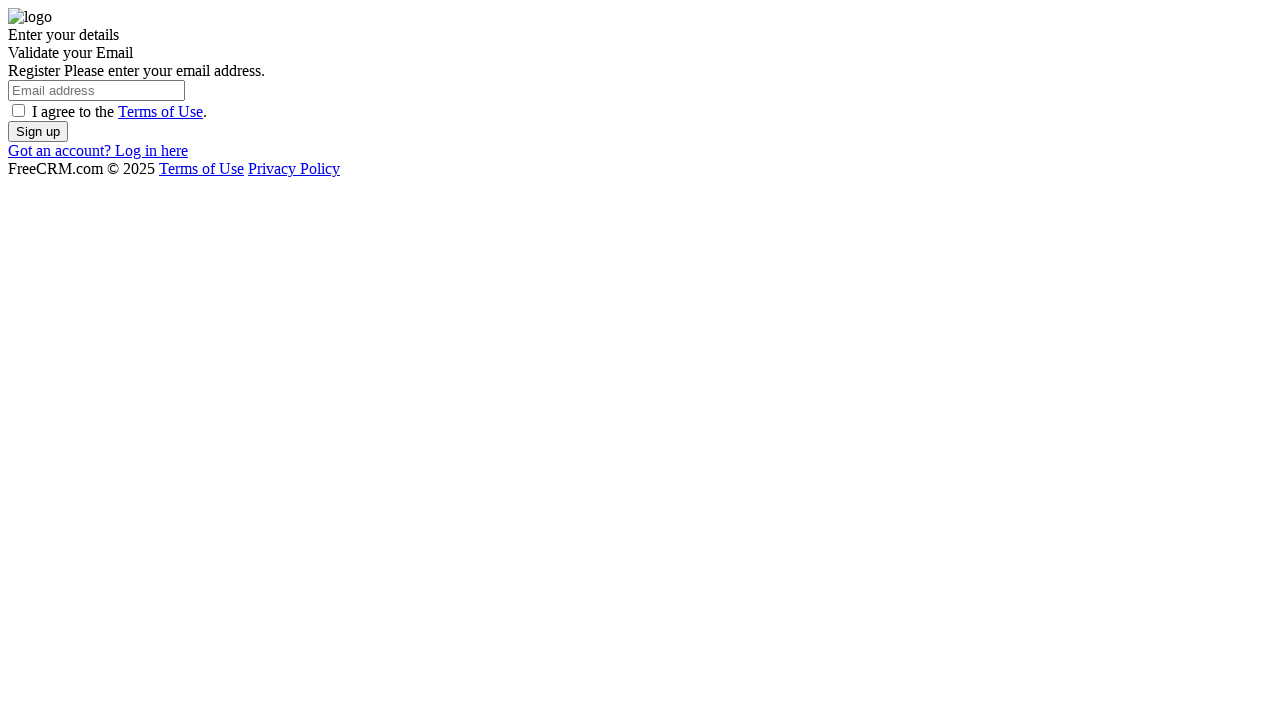